Tests jQuery UI Datepicker by opening calendar, navigating months, and selecting a date

Starting URL: https://jqueryui.com/

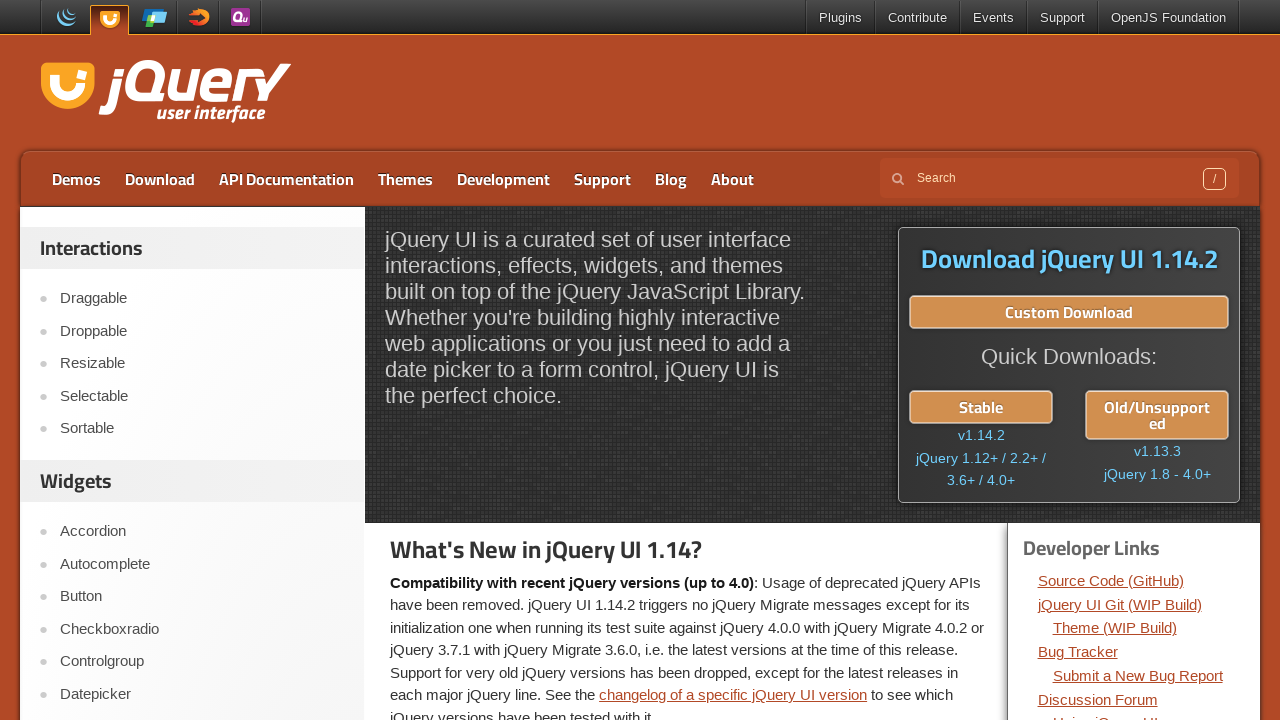

Clicked on Datepicker widget link at (202, 694) on text="Datepicker"
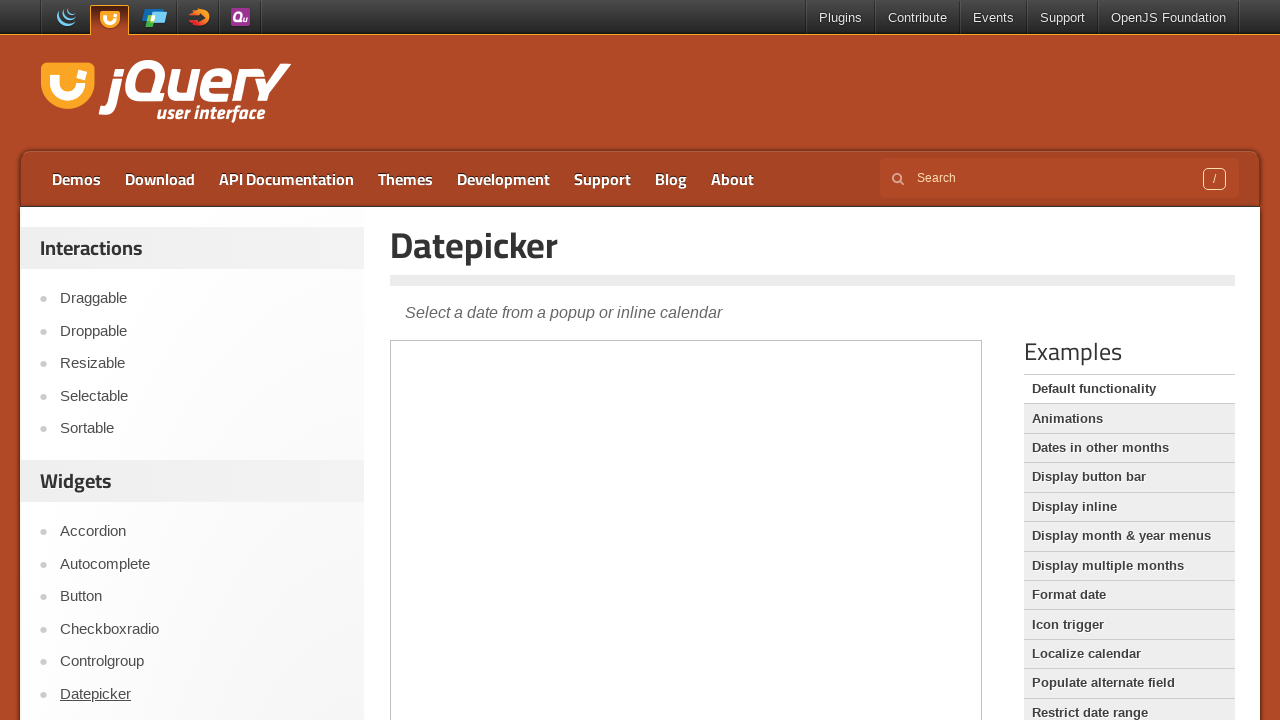

Clicked datepicker input field in iframe to open calendar at (531, 368) on iframe >> nth=0 >> internal:control=enter-frame >> #datepicker
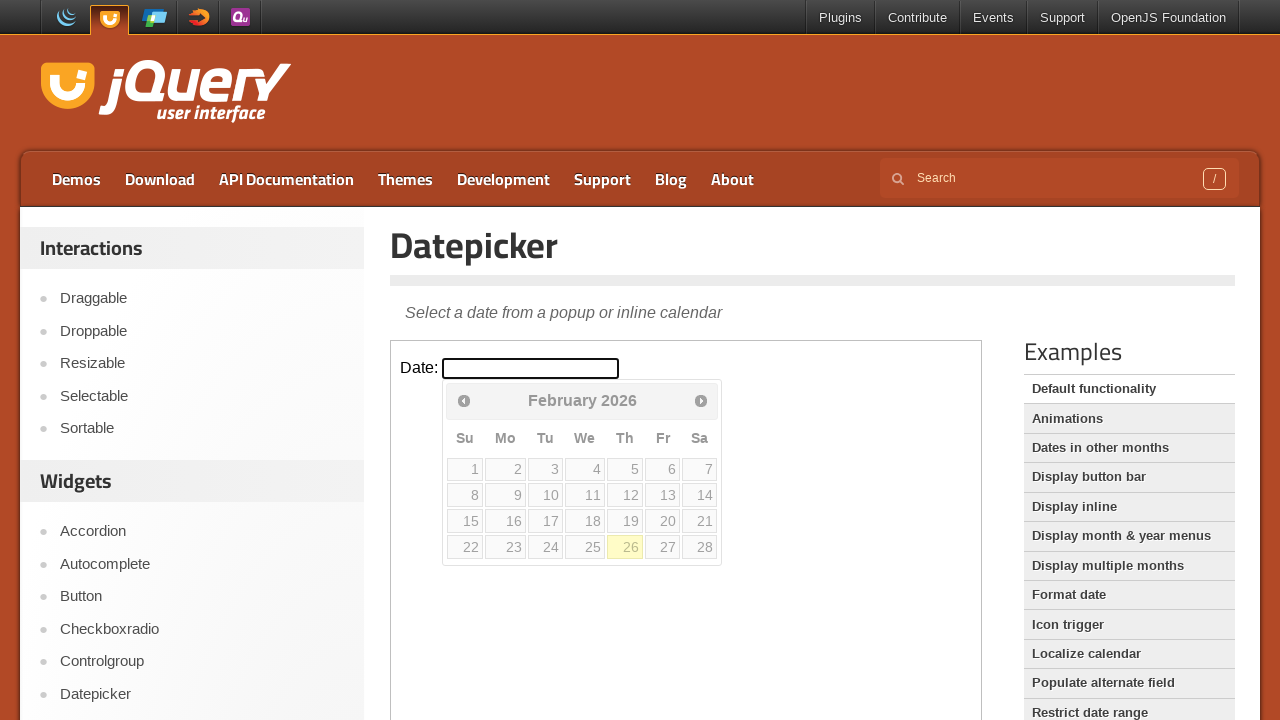

Clicked previous month button (iteration 1/10) at (464, 400) on iframe >> nth=0 >> internal:control=enter-frame >> xpath=//*[@id="ui-datepicker-
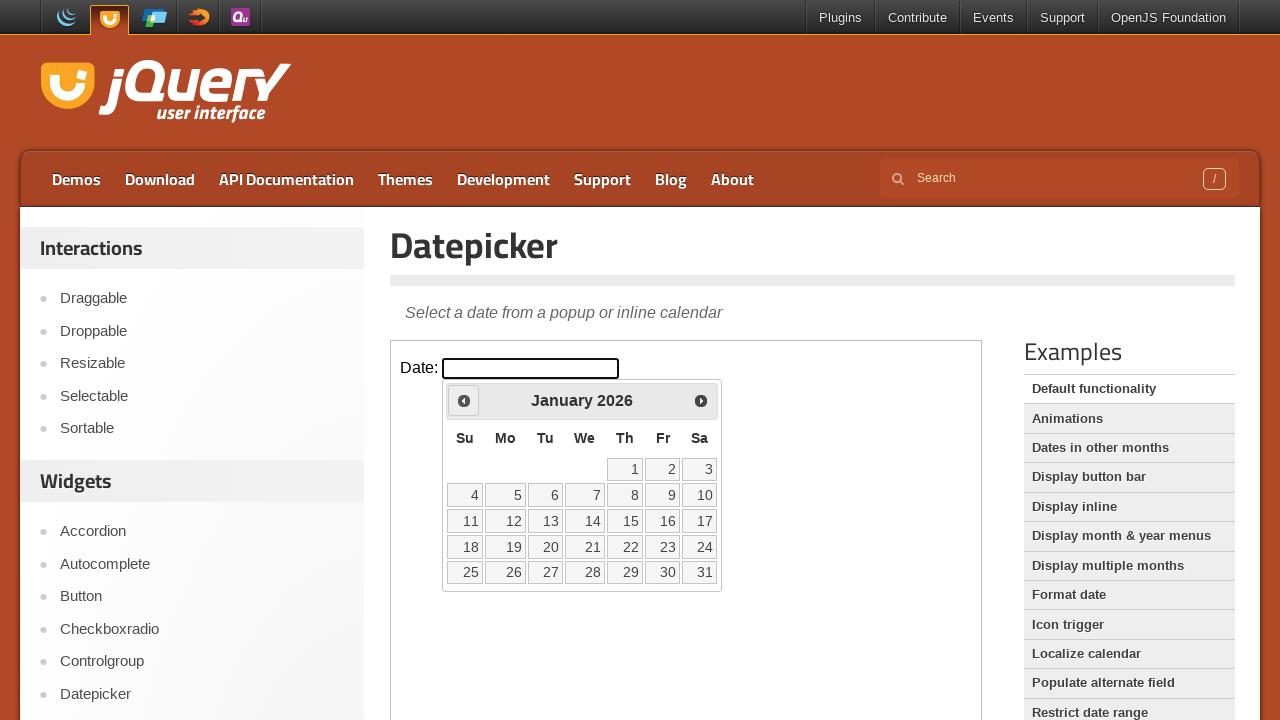

Clicked previous month button (iteration 2/10) at (464, 400) on iframe >> nth=0 >> internal:control=enter-frame >> xpath=//*[@id="ui-datepicker-
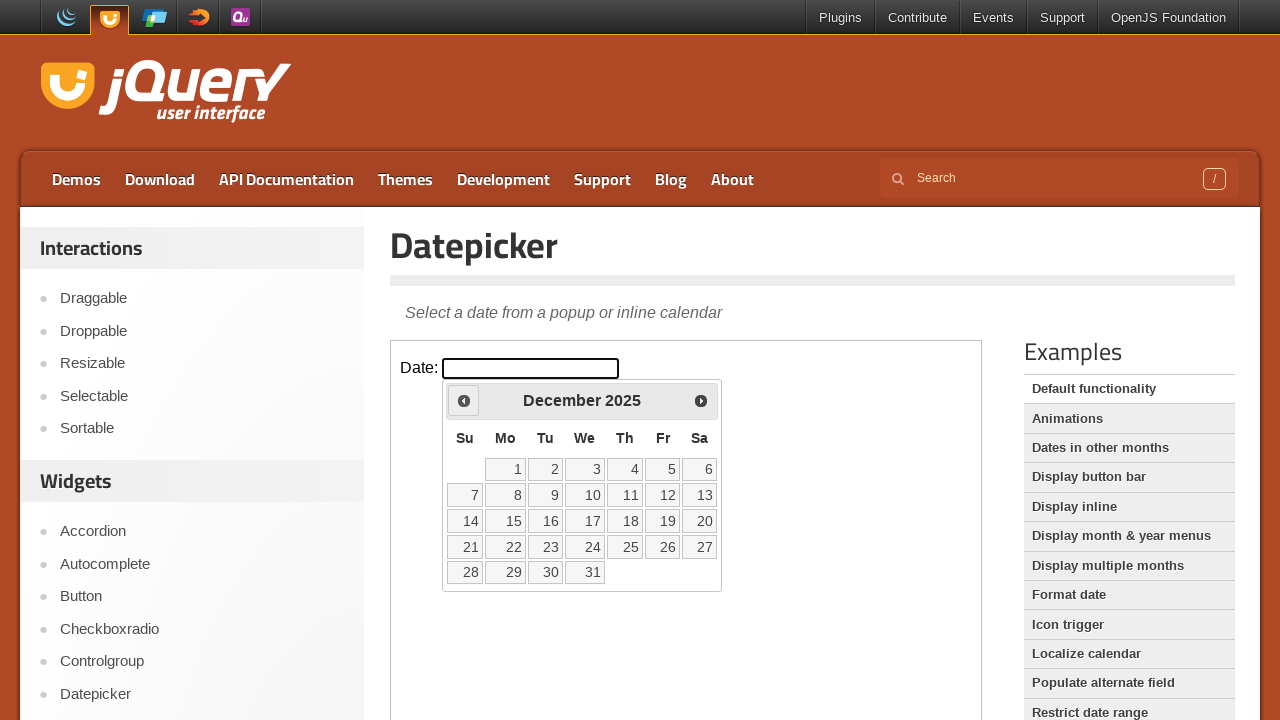

Clicked previous month button (iteration 3/10) at (464, 400) on iframe >> nth=0 >> internal:control=enter-frame >> xpath=//*[@id="ui-datepicker-
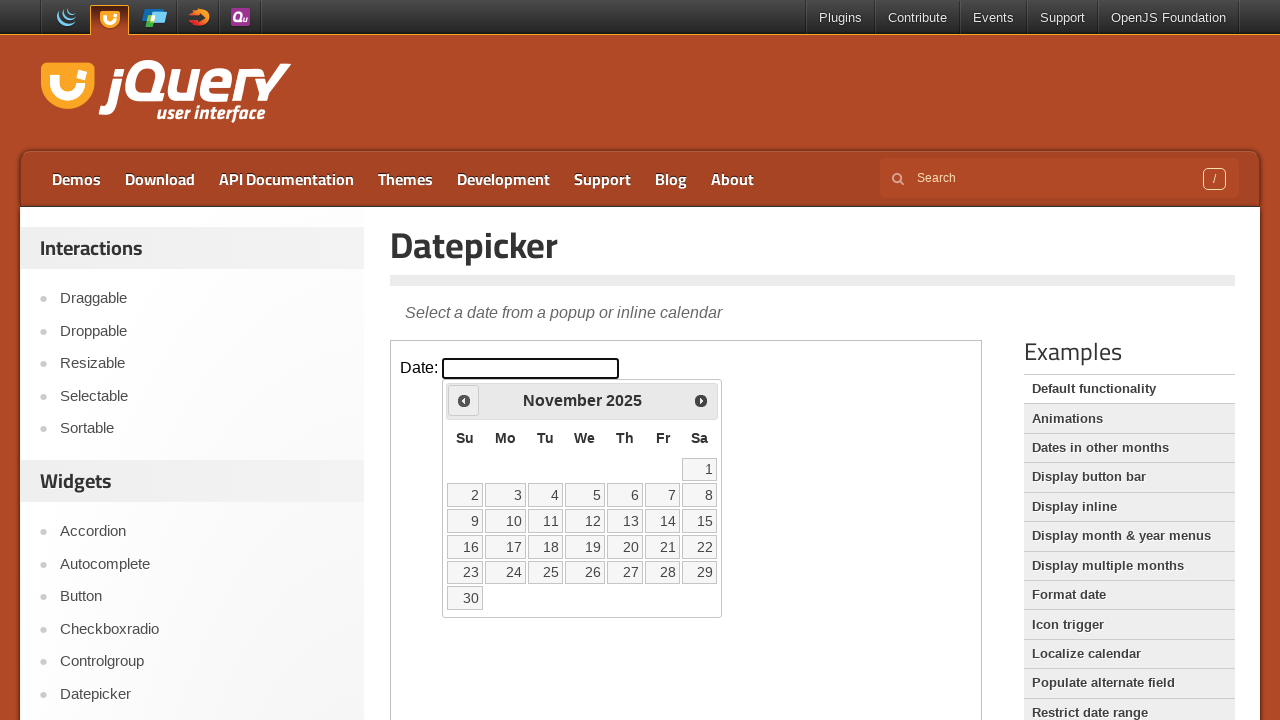

Clicked previous month button (iteration 4/10) at (464, 400) on iframe >> nth=0 >> internal:control=enter-frame >> xpath=//*[@id="ui-datepicker-
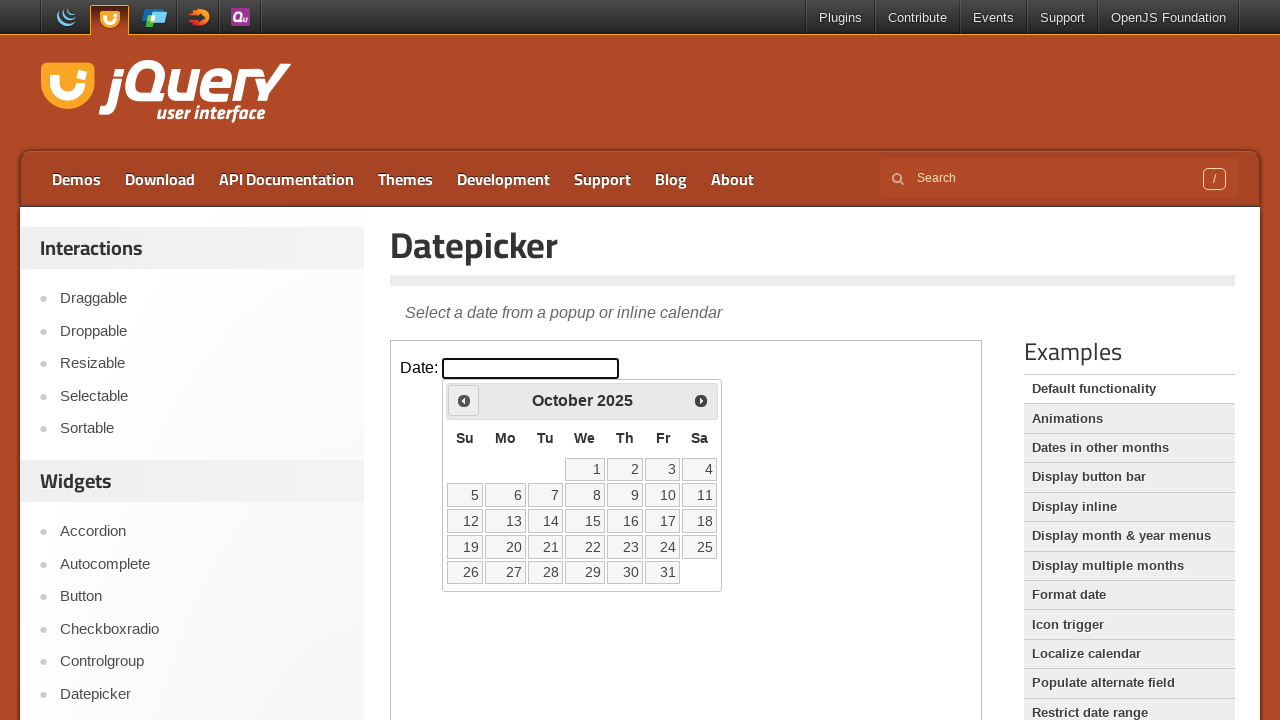

Clicked previous month button (iteration 5/10) at (464, 400) on iframe >> nth=0 >> internal:control=enter-frame >> xpath=//*[@id="ui-datepicker-
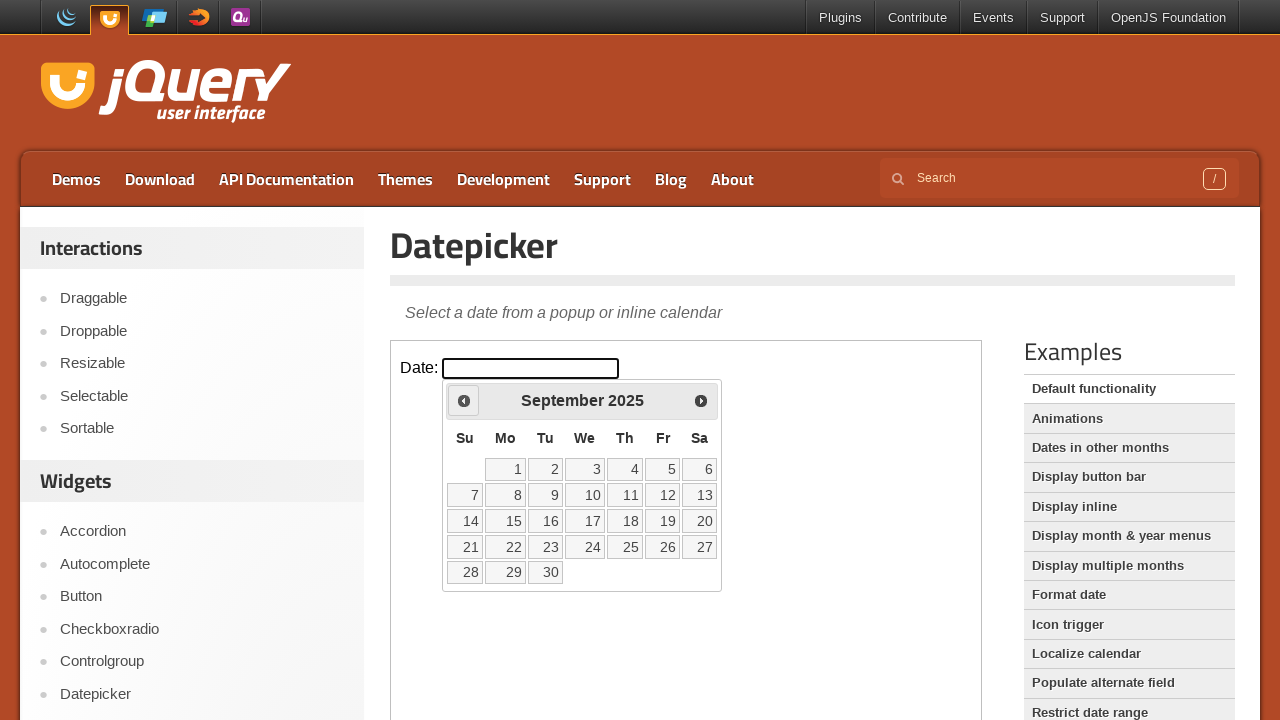

Clicked previous month button (iteration 6/10) at (464, 400) on iframe >> nth=0 >> internal:control=enter-frame >> xpath=//*[@id="ui-datepicker-
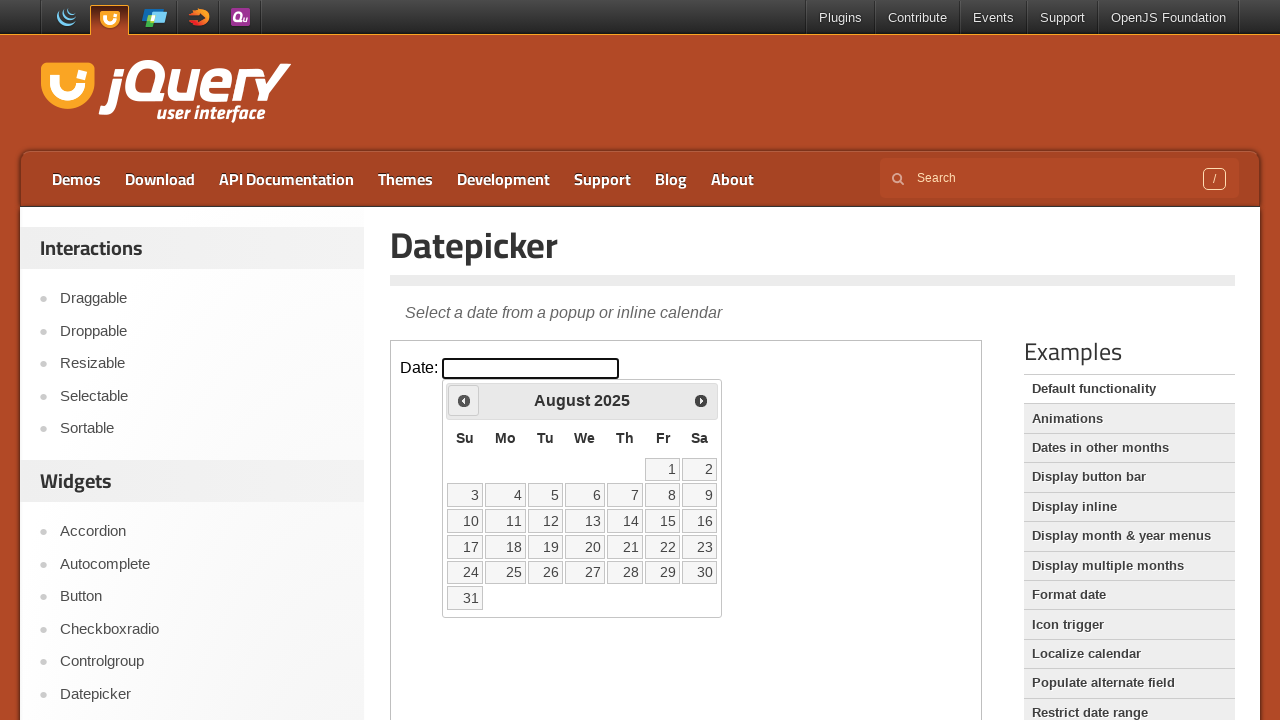

Clicked previous month button (iteration 7/10) at (464, 400) on iframe >> nth=0 >> internal:control=enter-frame >> xpath=//*[@id="ui-datepicker-
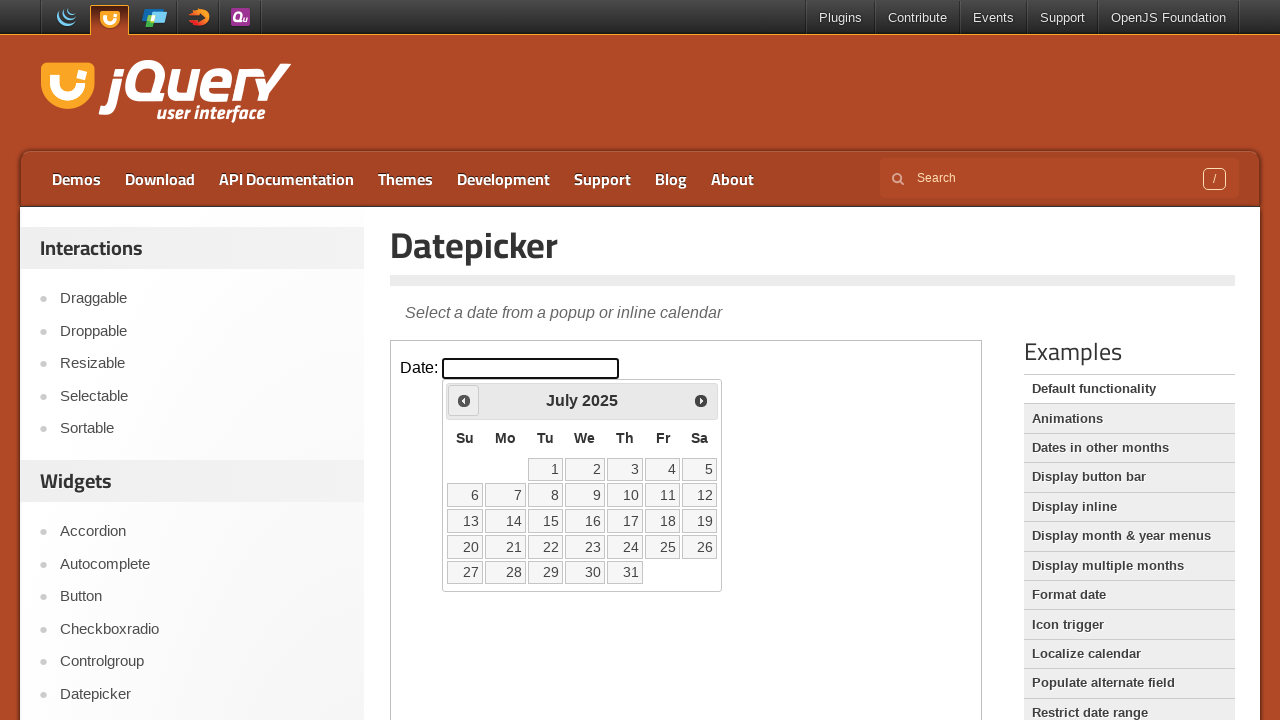

Clicked previous month button (iteration 8/10) at (464, 400) on iframe >> nth=0 >> internal:control=enter-frame >> xpath=//*[@id="ui-datepicker-
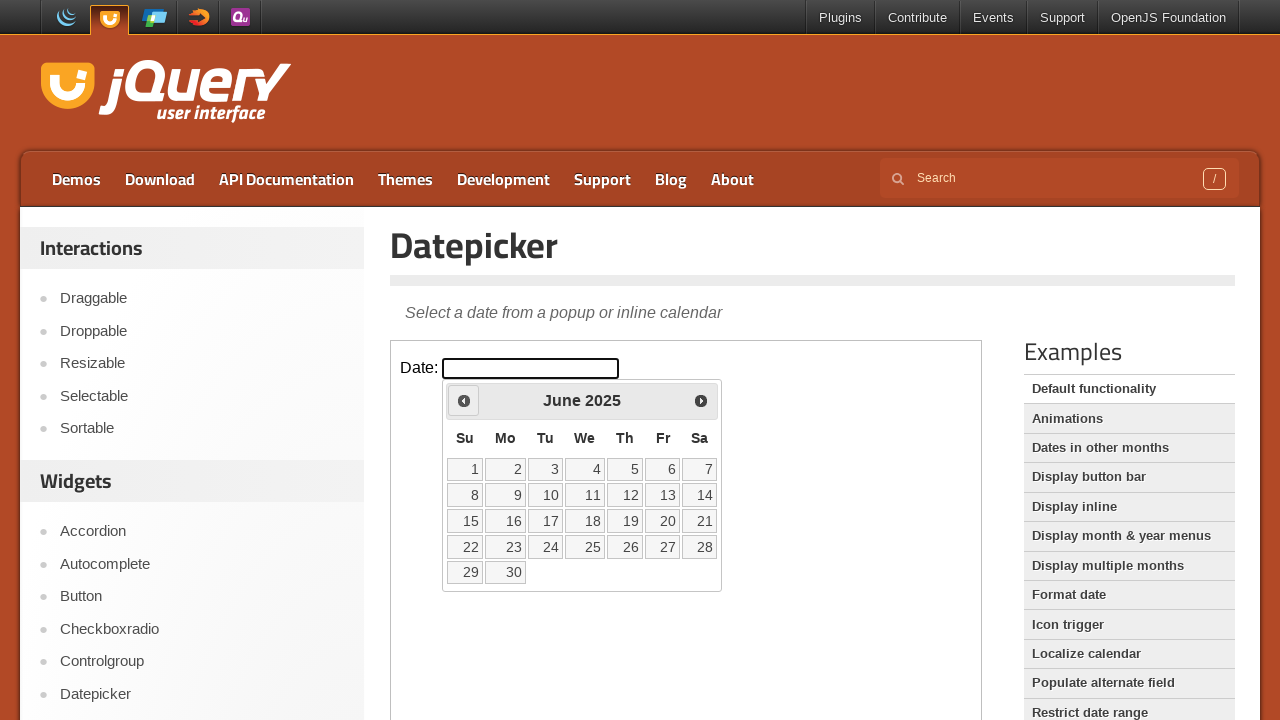

Clicked previous month button (iteration 9/10) at (464, 400) on iframe >> nth=0 >> internal:control=enter-frame >> xpath=//*[@id="ui-datepicker-
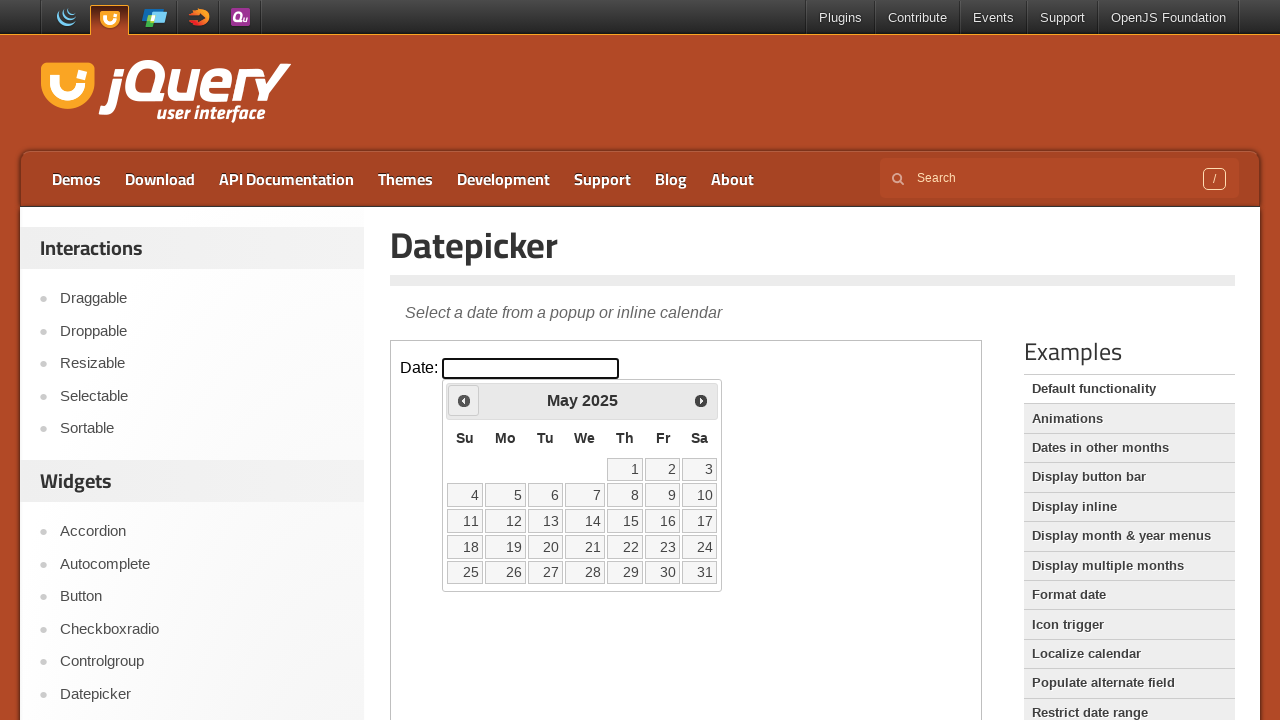

Clicked previous month button (iteration 10/10) at (464, 400) on iframe >> nth=0 >> internal:control=enter-frame >> xpath=//*[@id="ui-datepicker-
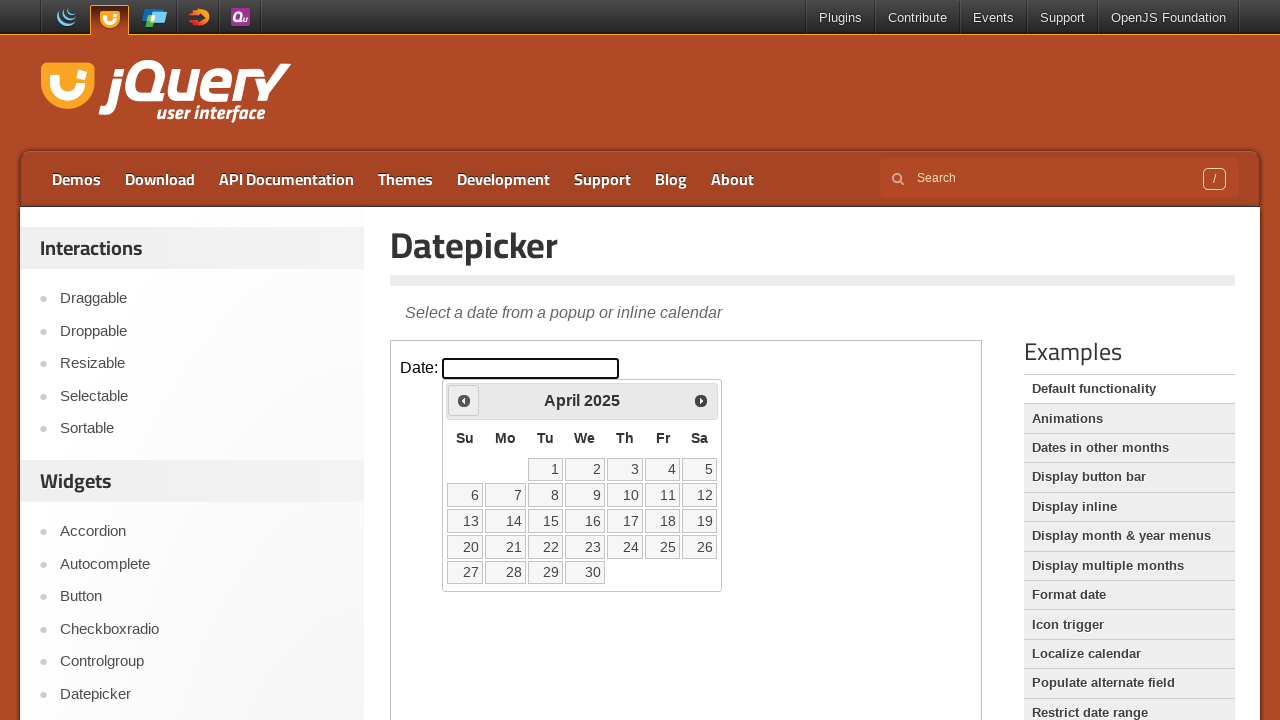

Selected date from the calendar (row 3, column 5) at (625, 521) on iframe >> nth=0 >> internal:control=enter-frame >> xpath=//*[@id="ui-datepicker-
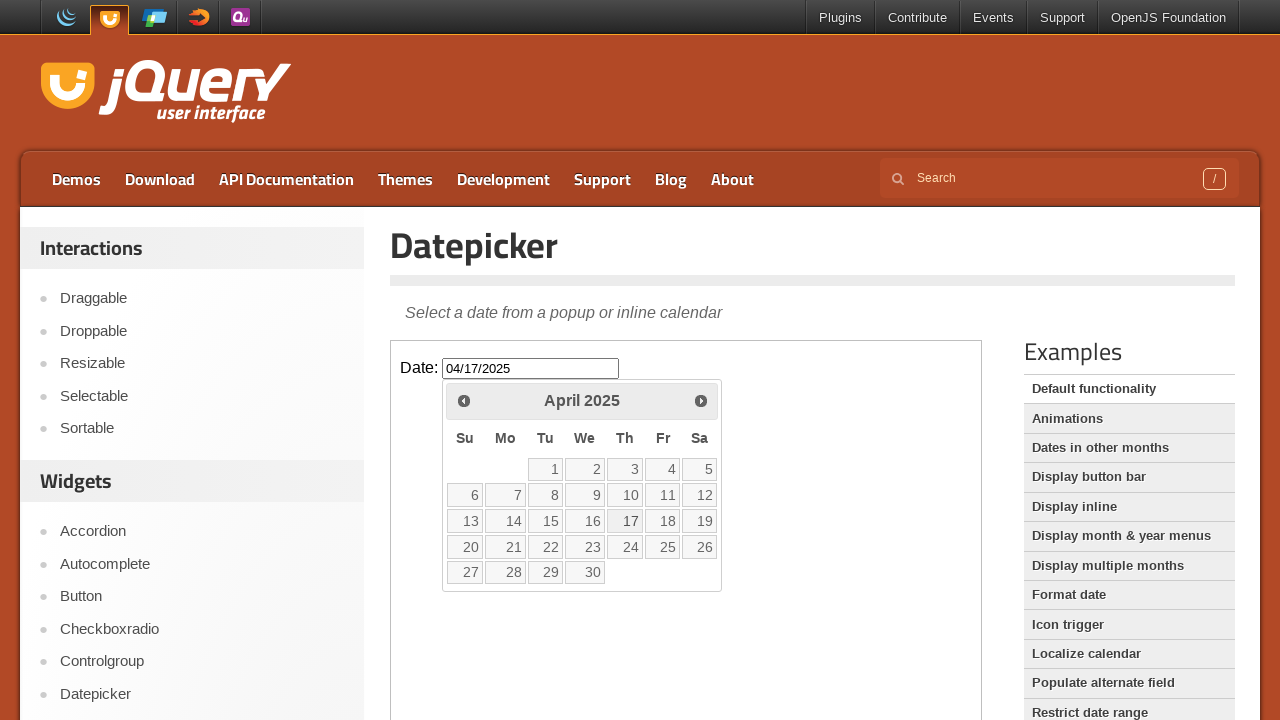

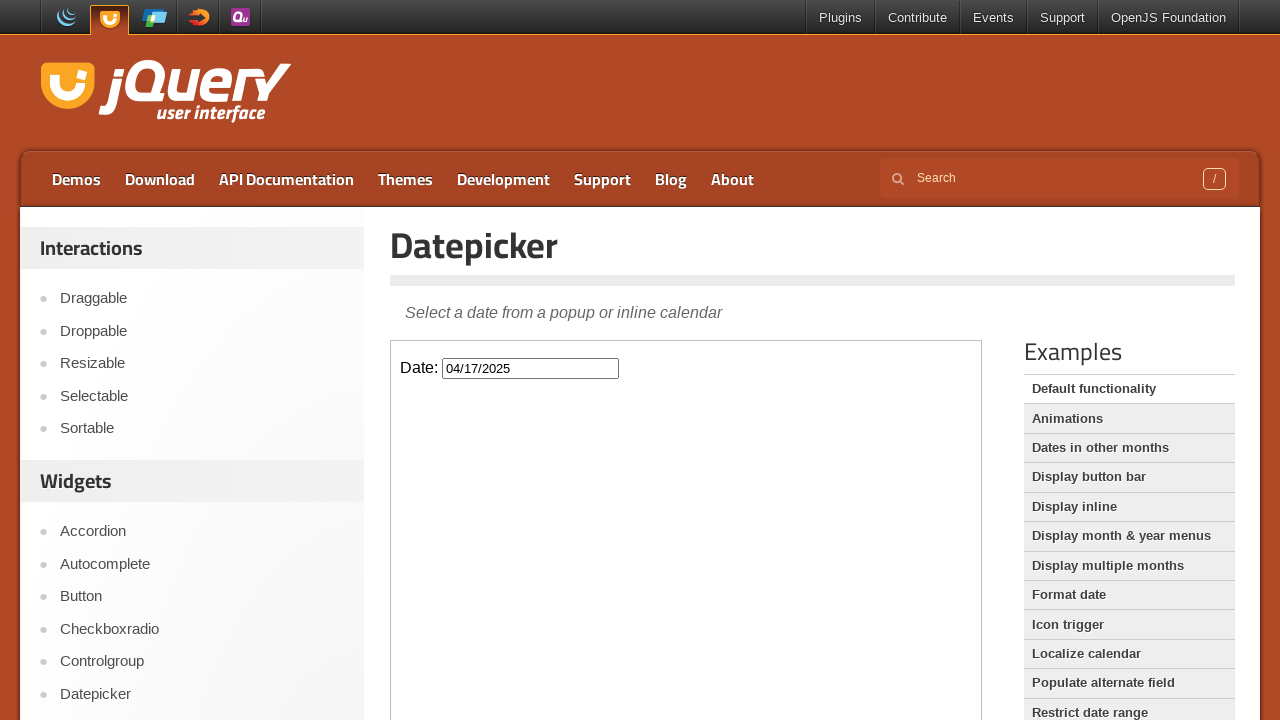